Tests window handling by navigating to a page with multiple windows functionality, opening a new window, switching between windows, and verifying content in both windows

Starting URL: https://the-internet.herokuapp.com/

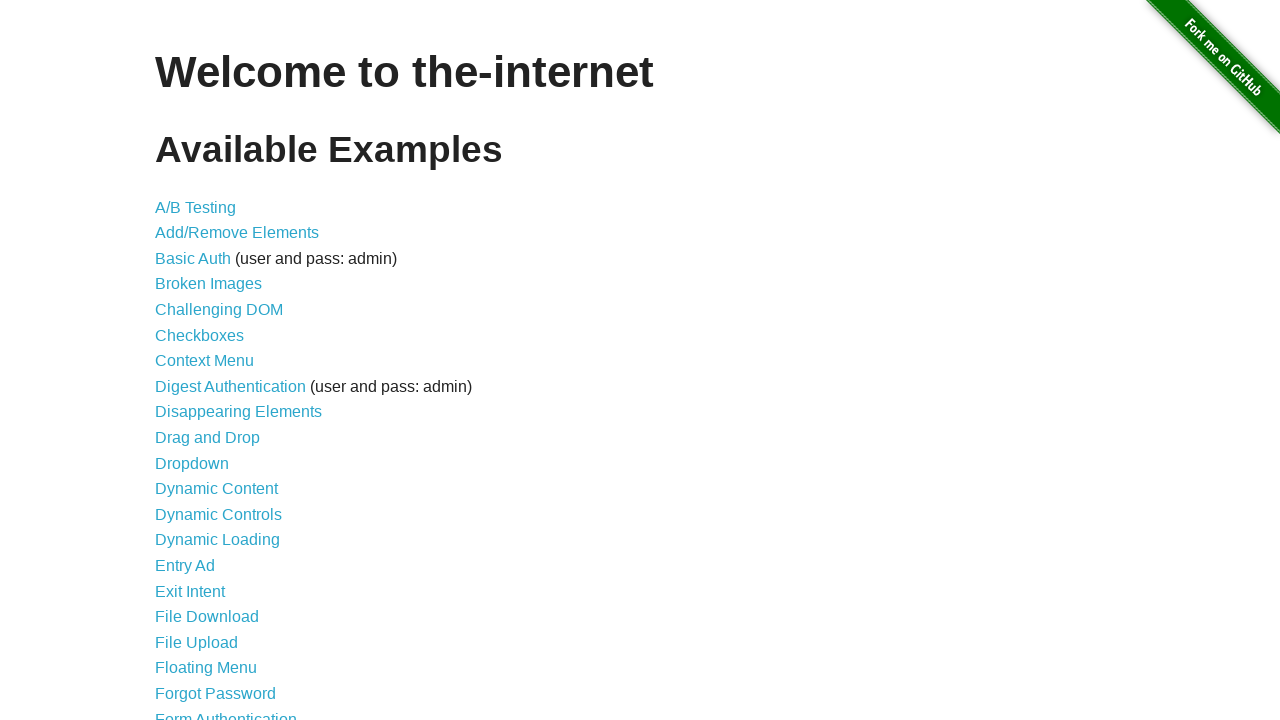

Clicked on 'Multiple Windows' link to navigate to the test page at (218, 369) on xpath=//a[contains(text(),'Multiple Windows')]
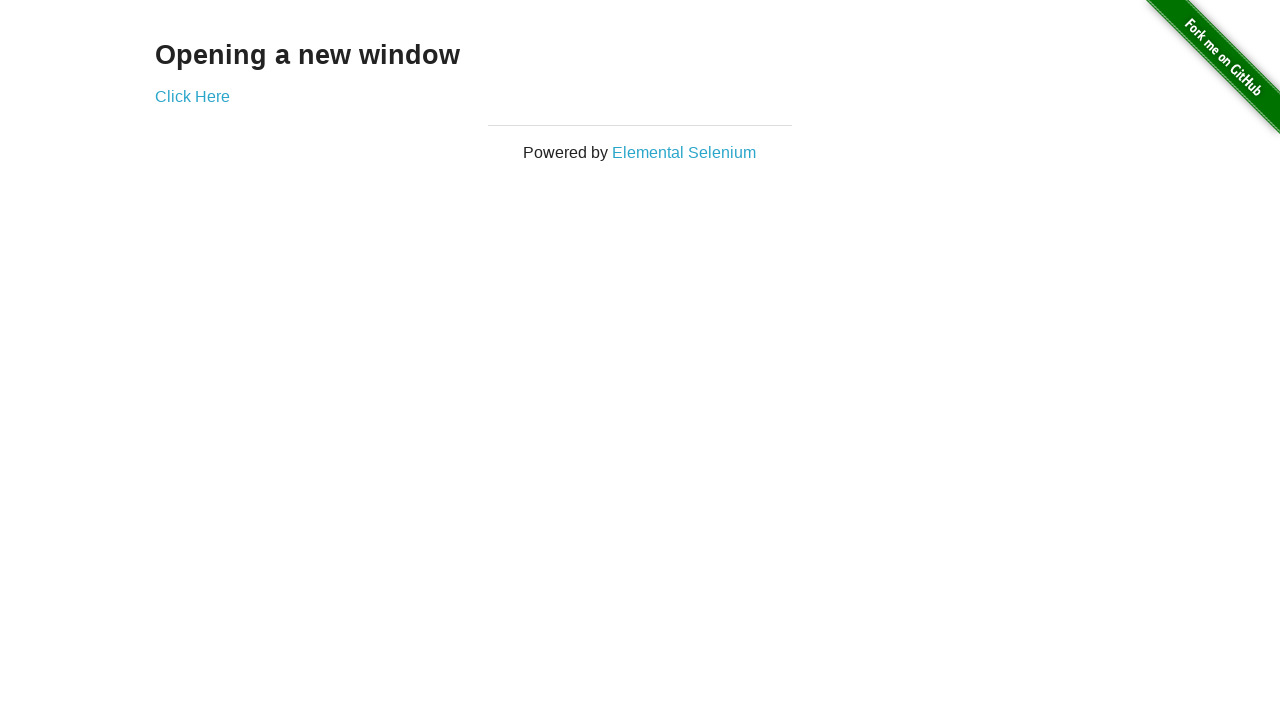

Clicked 'Click Here' link to open a new window at (192, 96) on xpath=//a[contains(text(),'Click Here')]
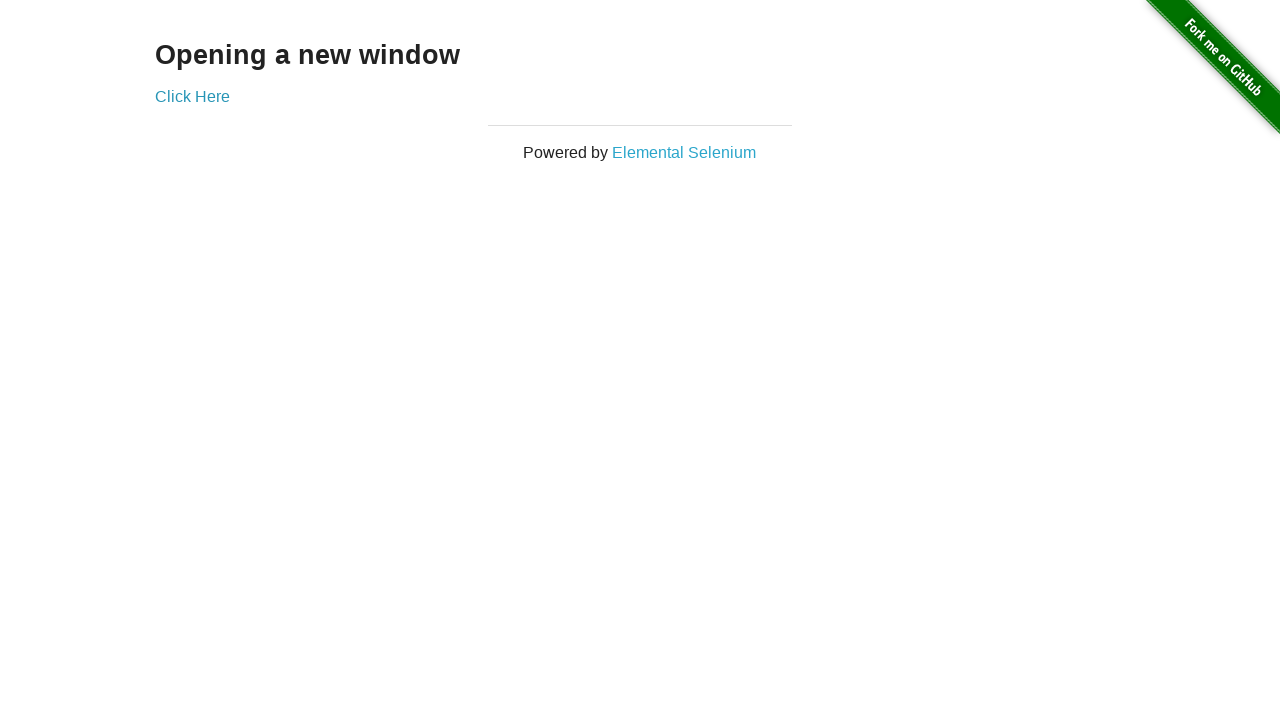

New window opened and captured
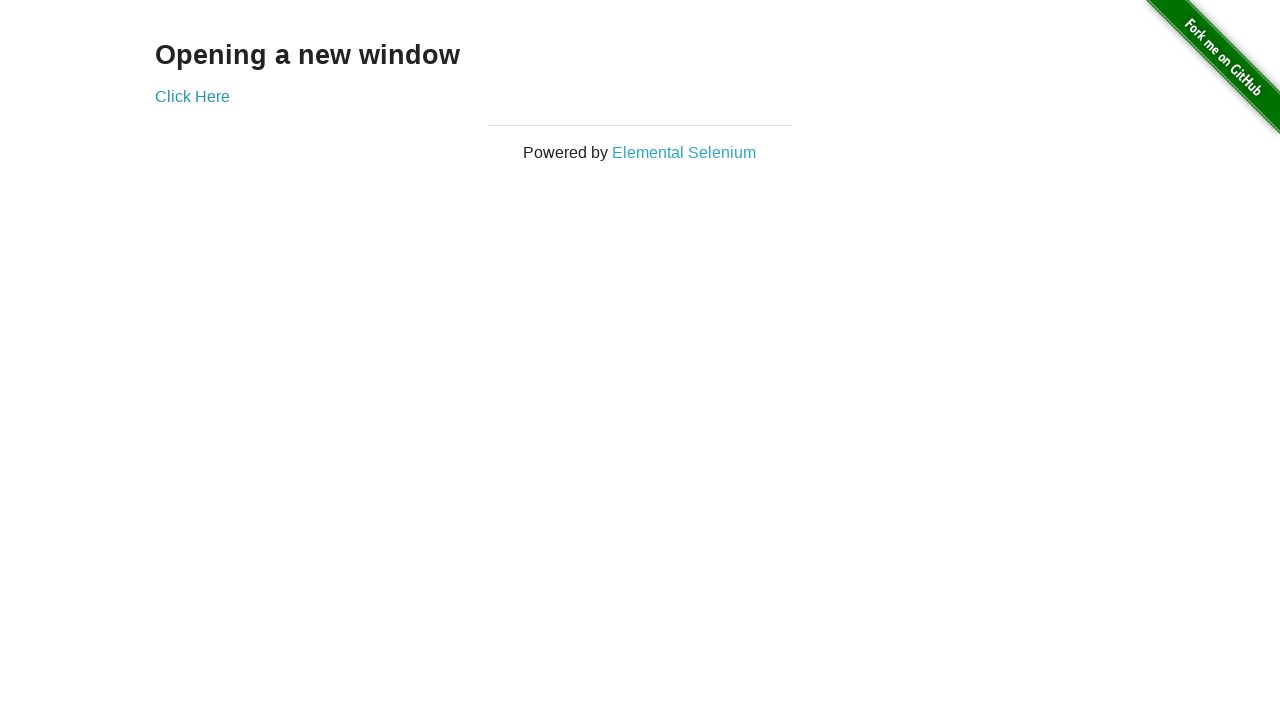

Verified 'New Window' heading is present in the new window
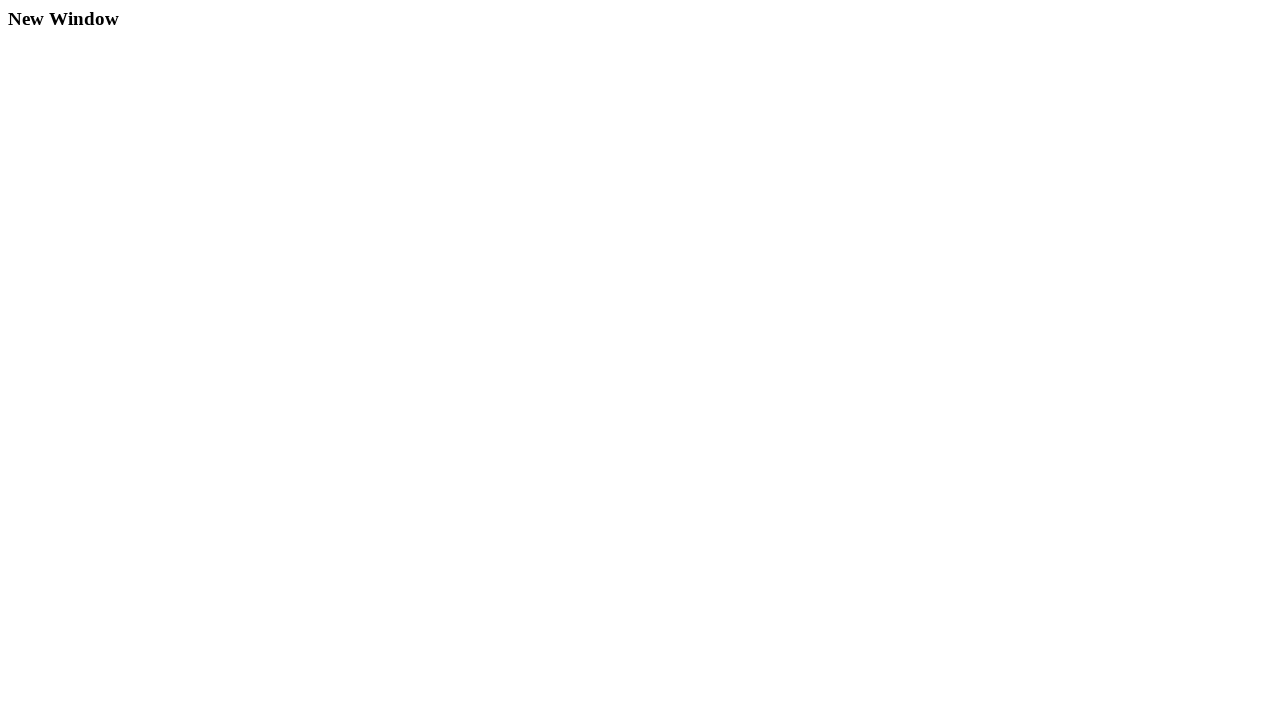

Closed the new window
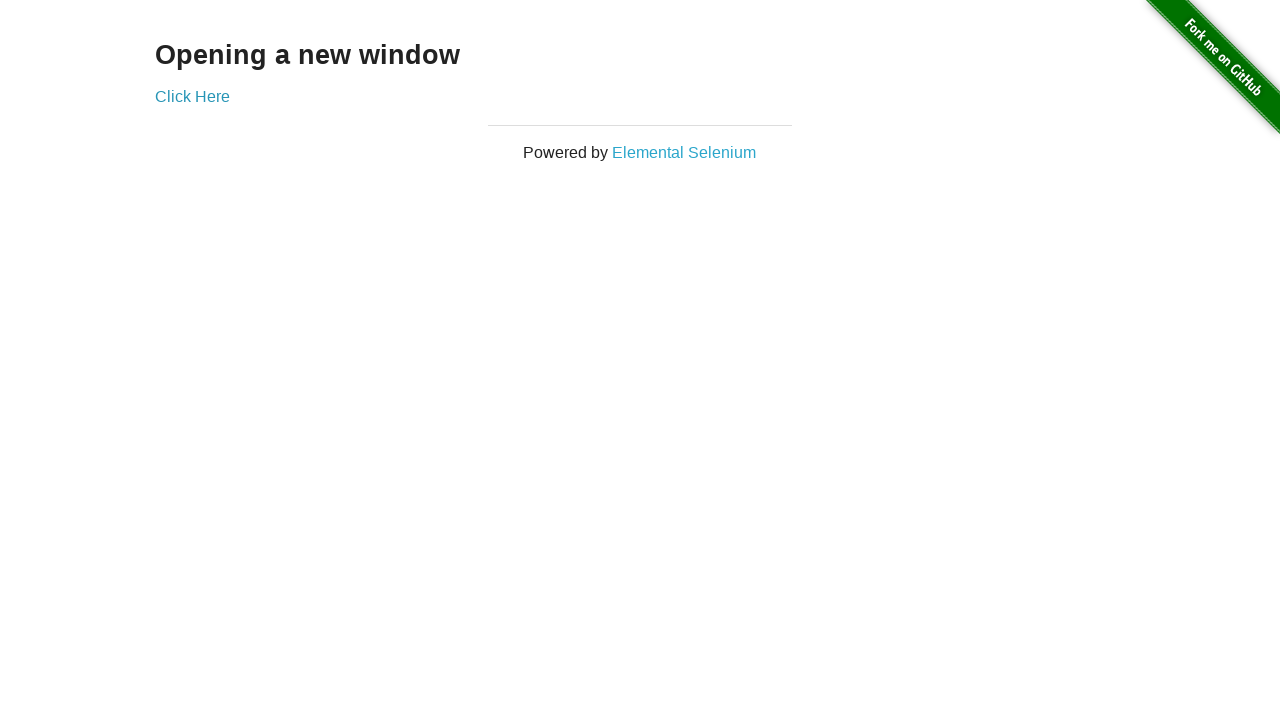

Verified 'Opening a new window' heading is present in the original window
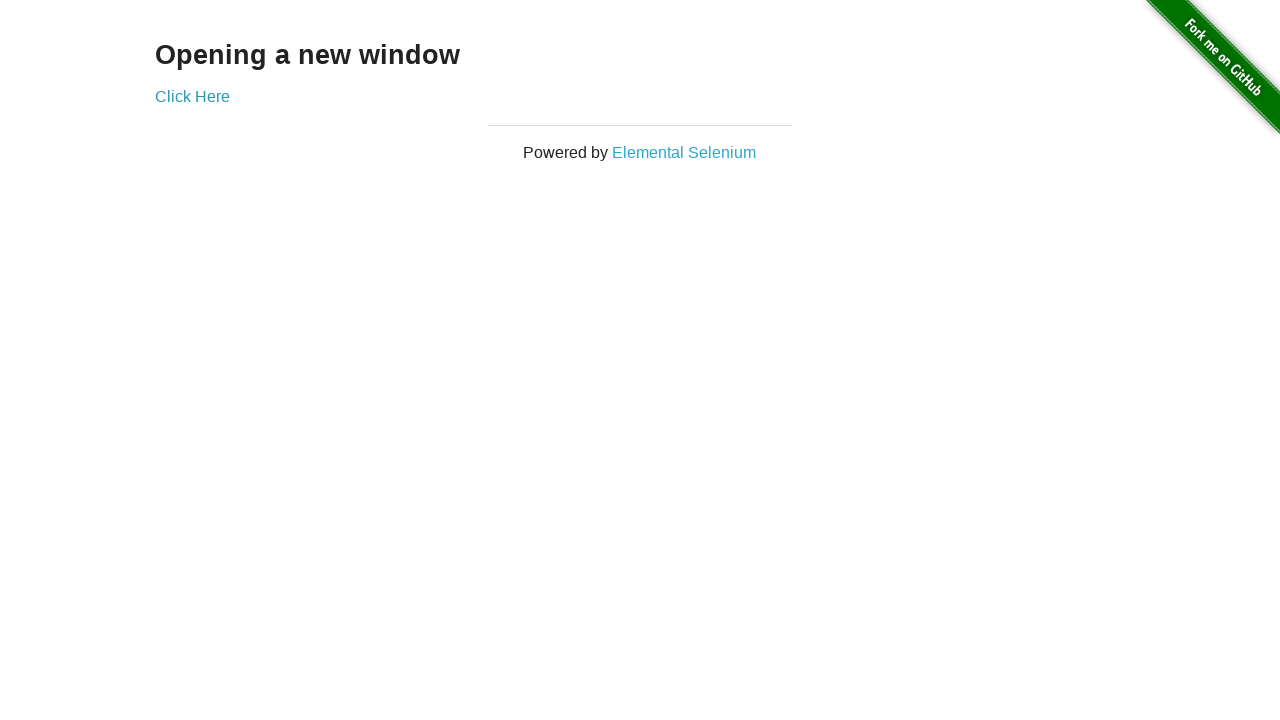

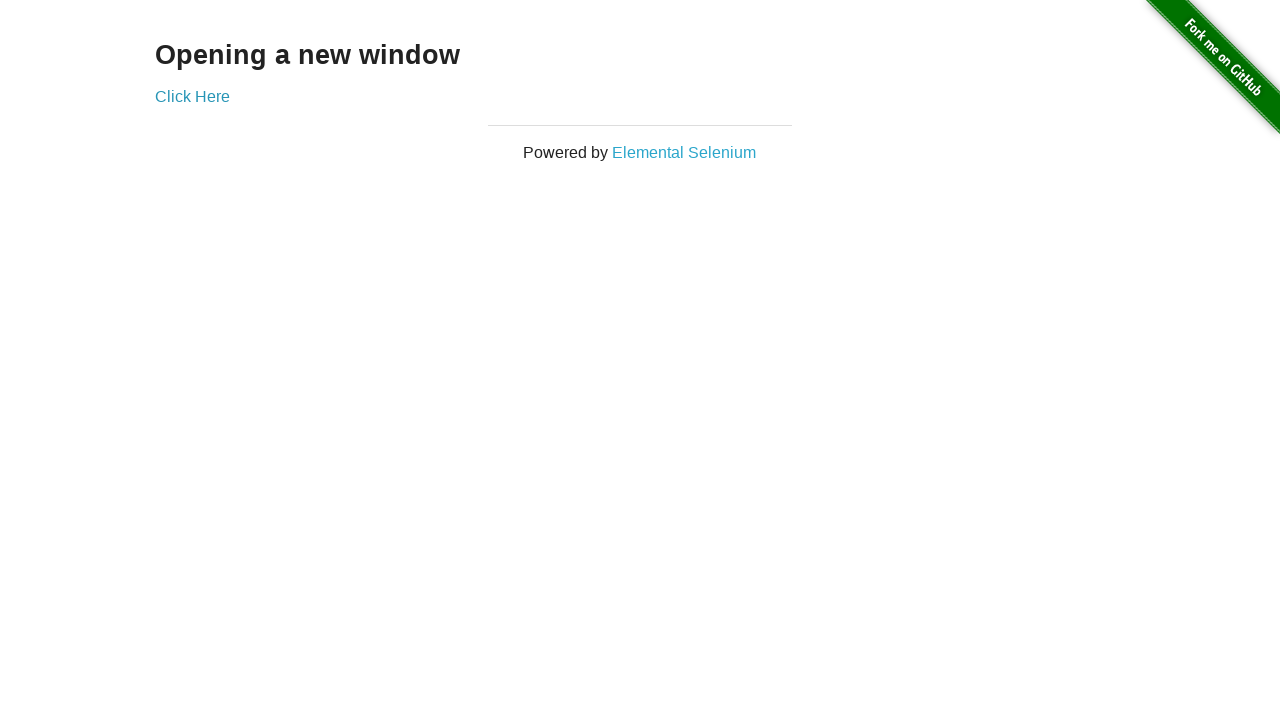